Tests mouse hover functionality by hovering over an image to reveal hidden content, then clicking on the revealed profile link.

Starting URL: http://the-internet.herokuapp.com/hovers

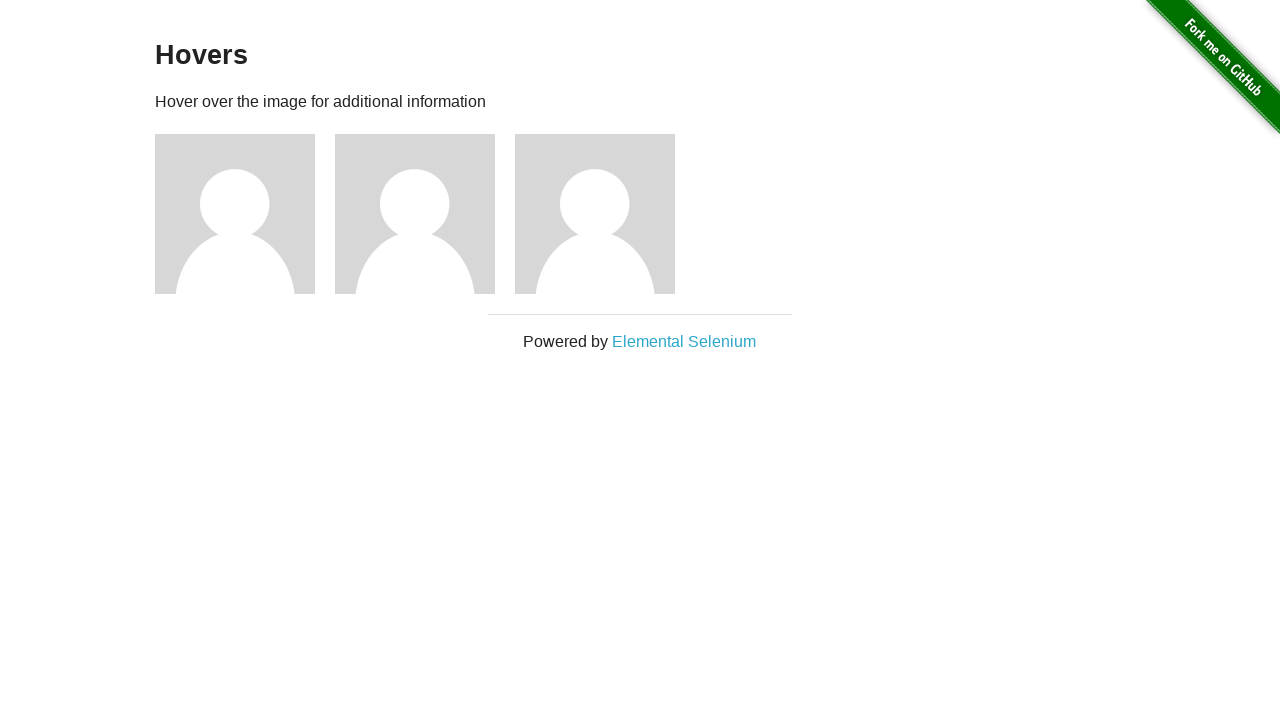

Hovered over the first image to reveal hidden content at (235, 214) on xpath=//div[@class='example']//div[1]//img[1]
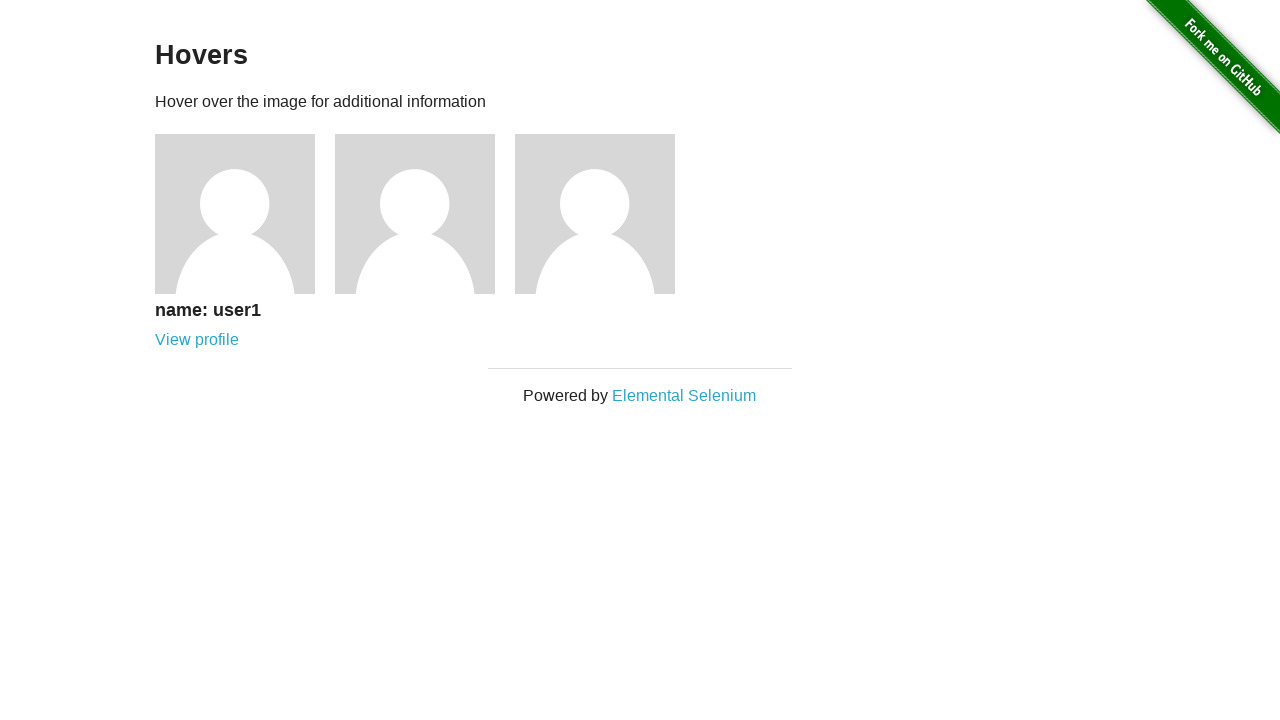

Waited for hover content to appear
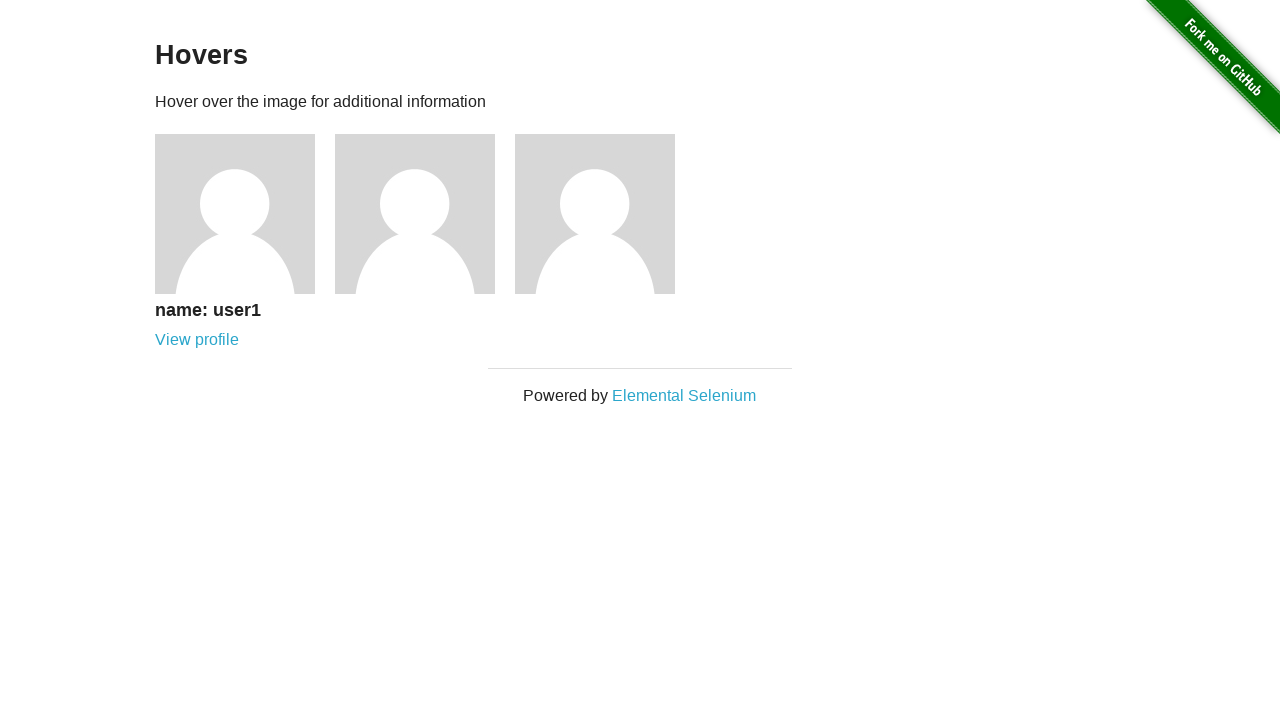

Clicked on the revealed profile link at (197, 340) on xpath=//div[@class='example']//div[1]//div[1]//a[1]
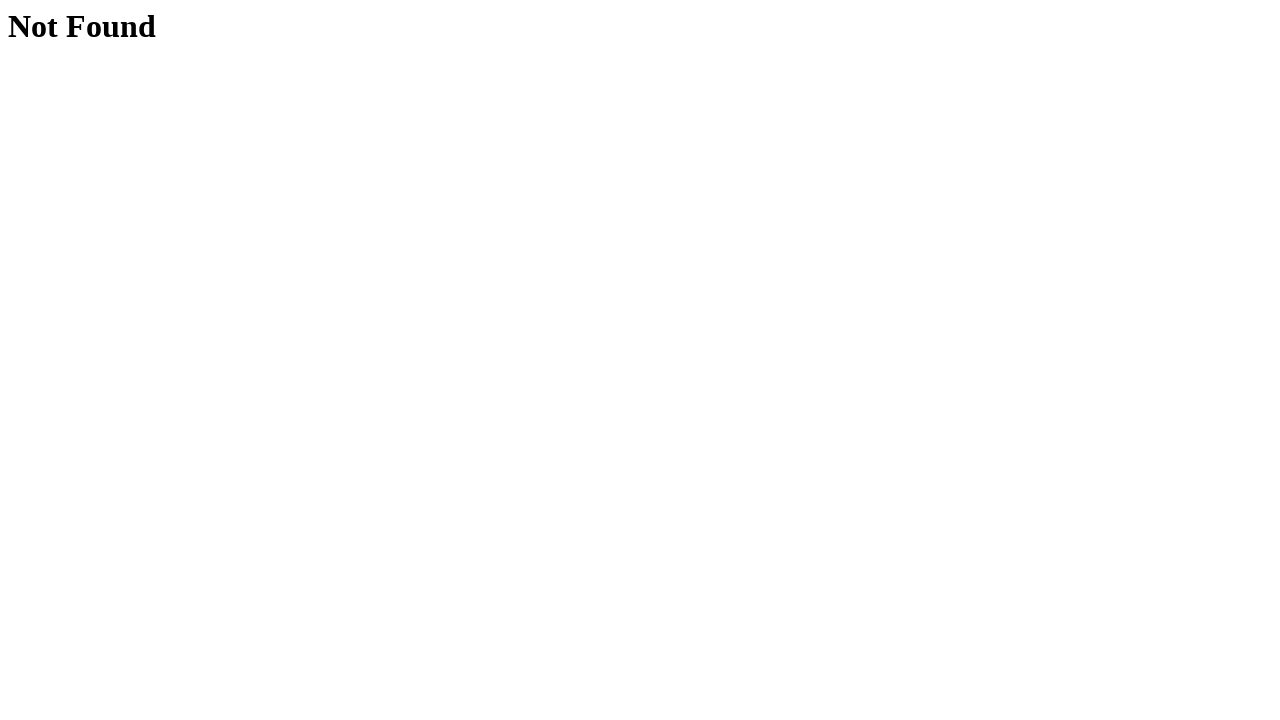

Navigation completed and page loaded
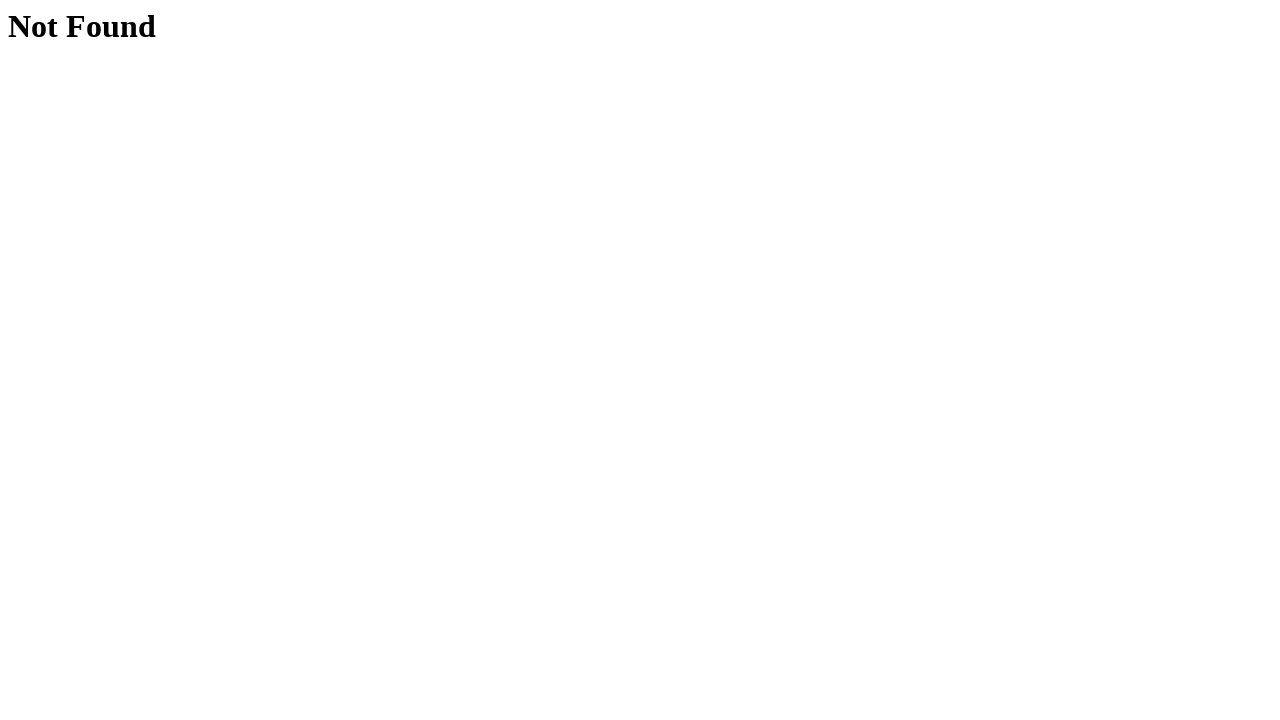

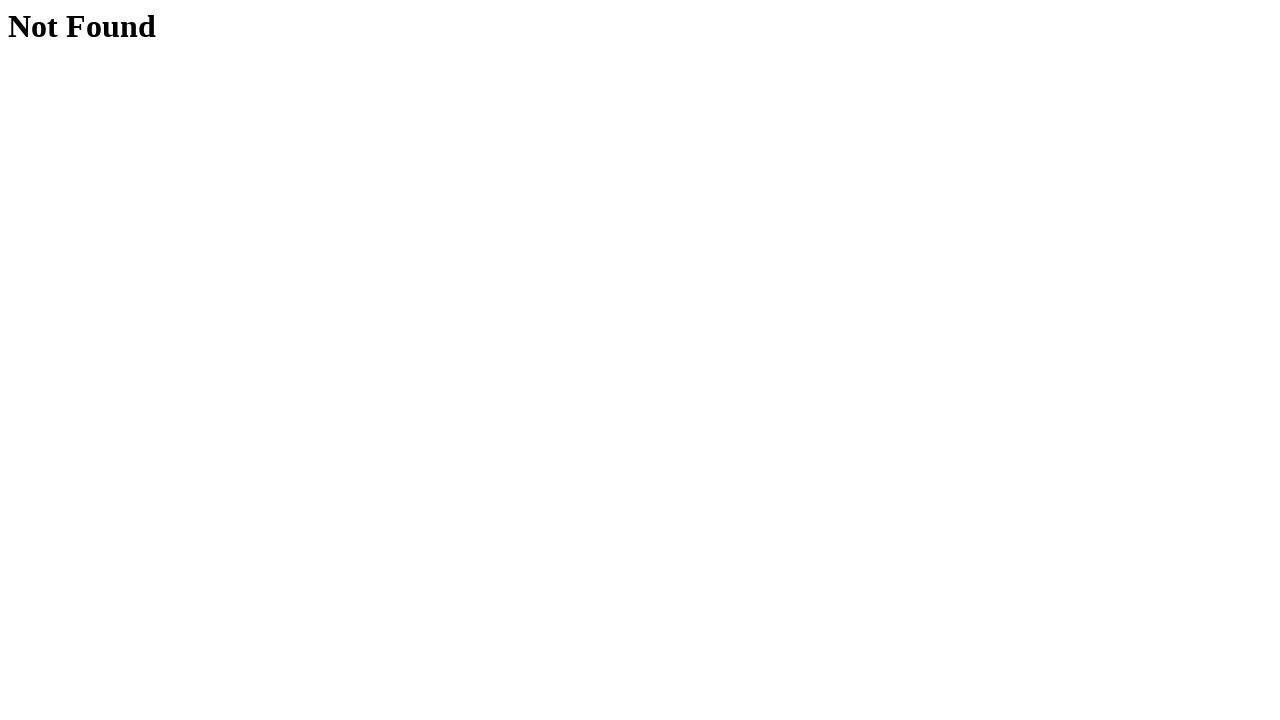